Tests double-click functionality on a search area element to reveal search interface.

Starting URL: https://thecode.media/

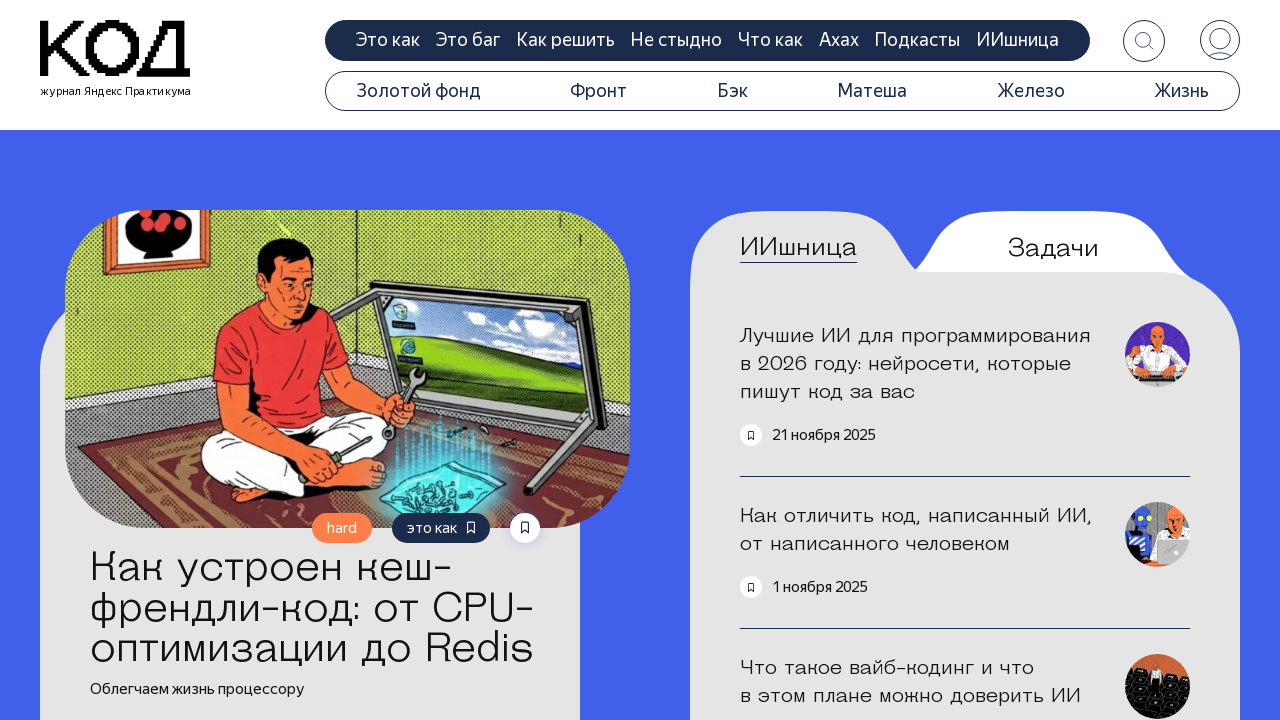

Double-clicked on the questions tab to reveal search interface at (1053, 248) on .tab-questions
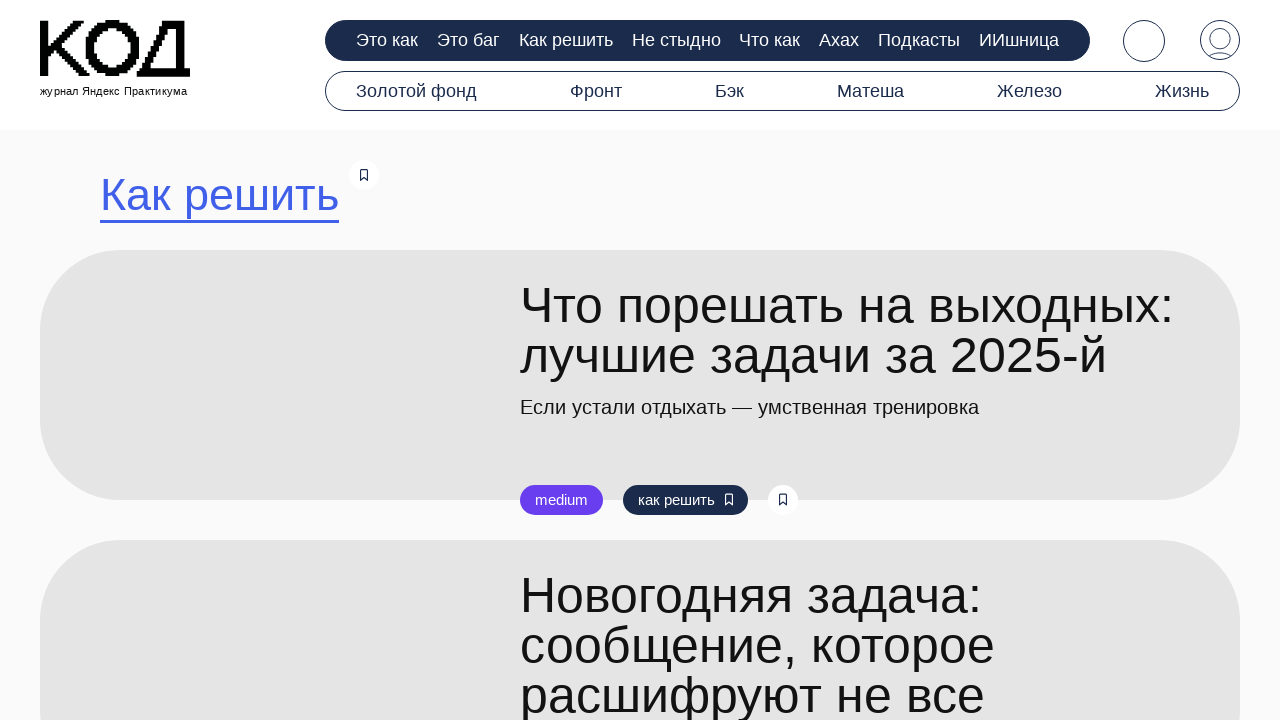

Search title appeared after double-click
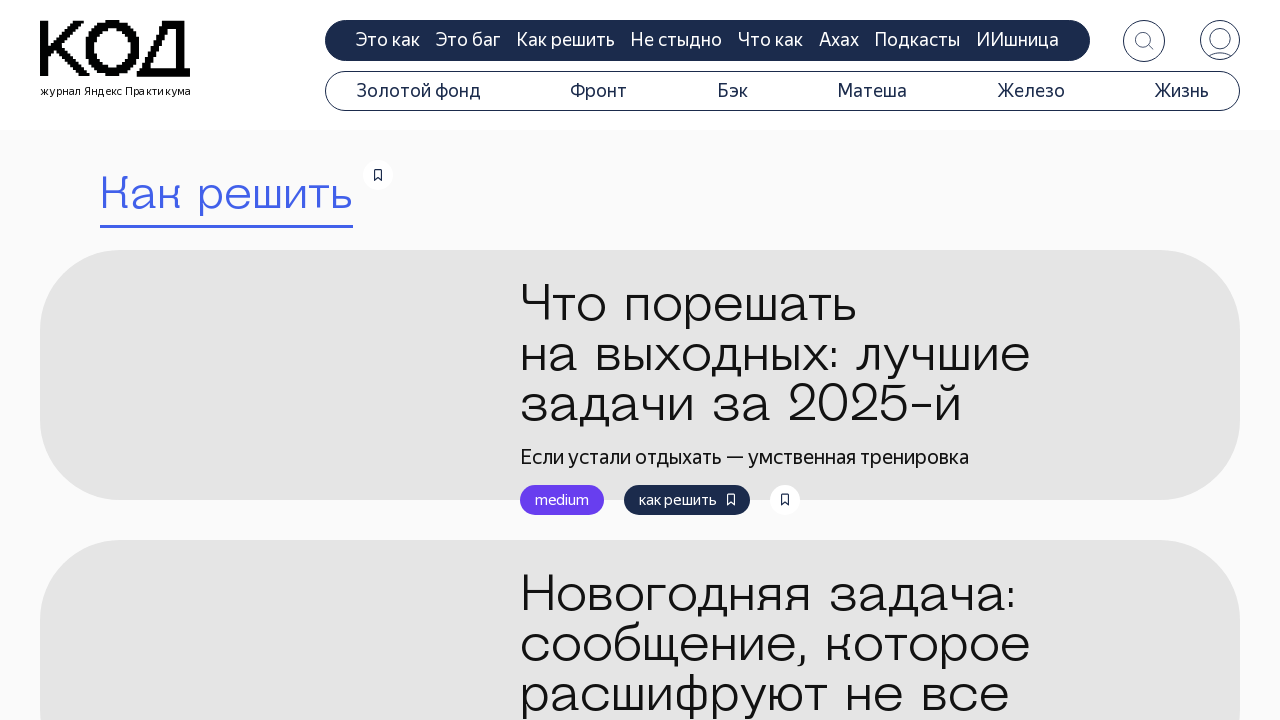

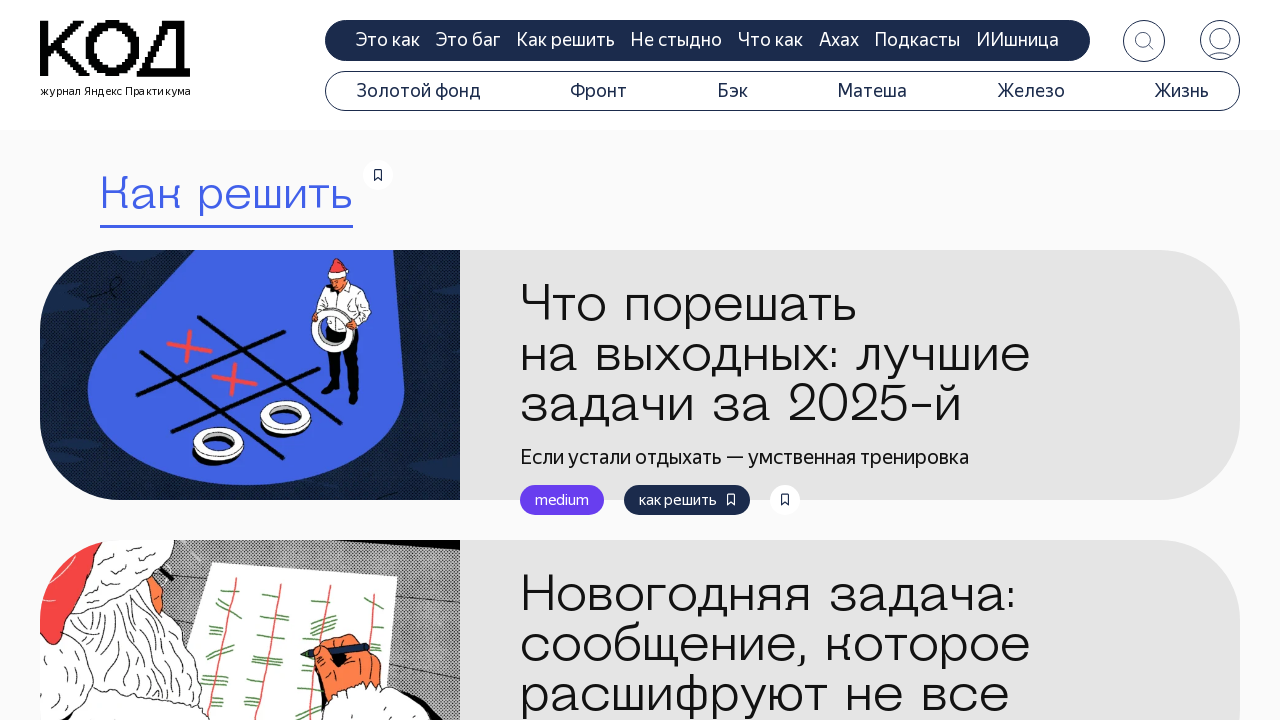